Navigates to mobile page and clicks on a UI element

Starting URL: https://next.privat24.ua/mobile

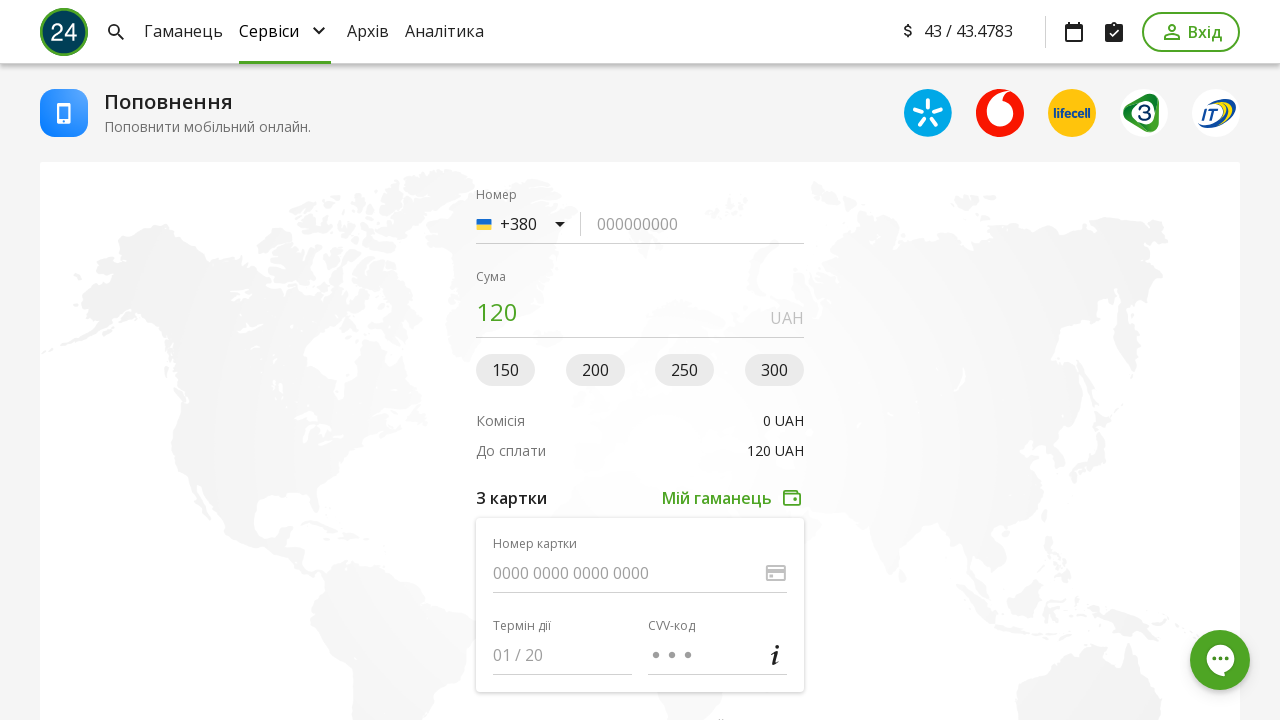

Navigated to mobile page at https://next.privat24.ua/mobile
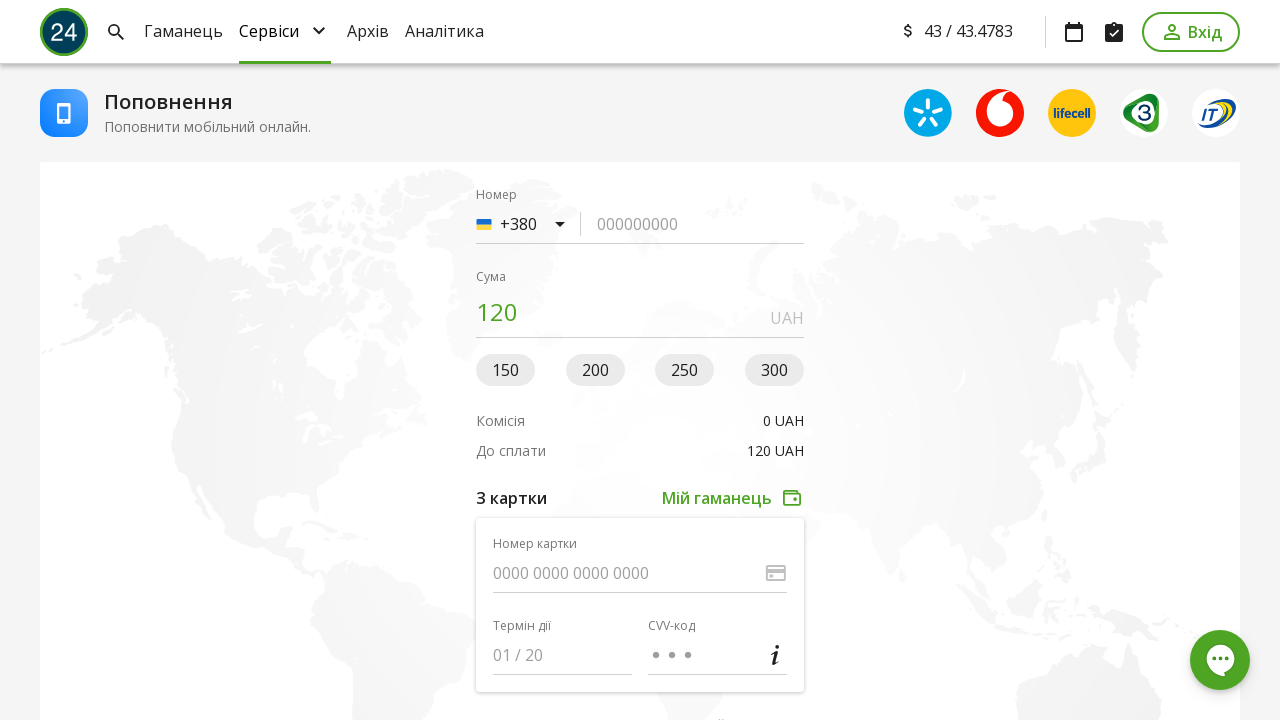

Clicked on UI element to hide text at (640, 506) on div.cut_Lbdil0q5_v
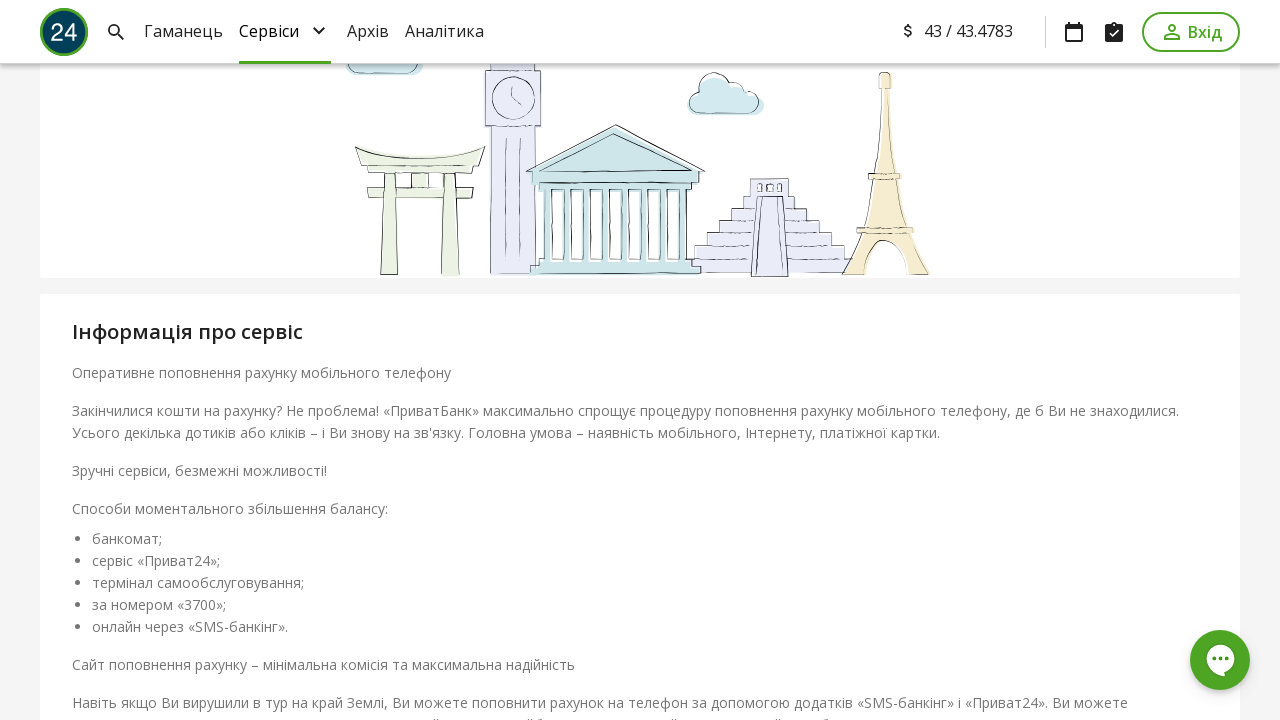

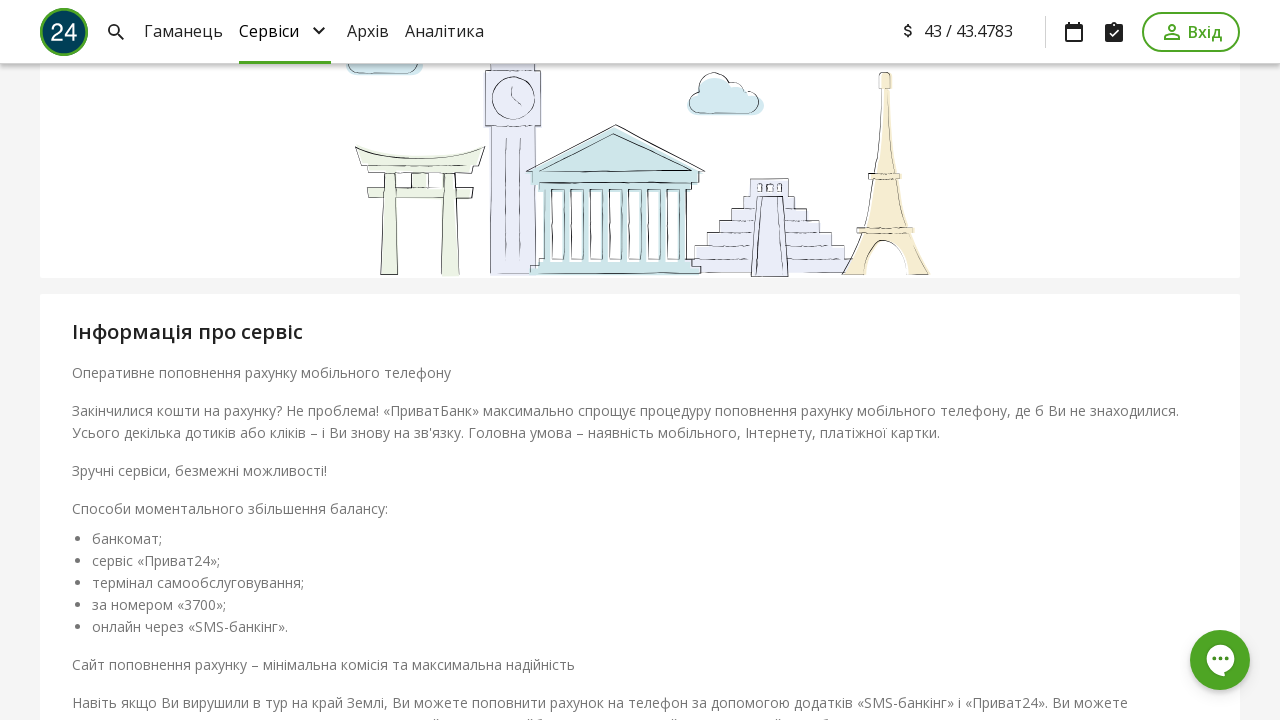